Tests radio button selection by first clicking the "Water" option, then iterating through all radio buttons in a group to select the "Cheese" option

Starting URL: http://www.echoecho.com/htmlforms10.htm

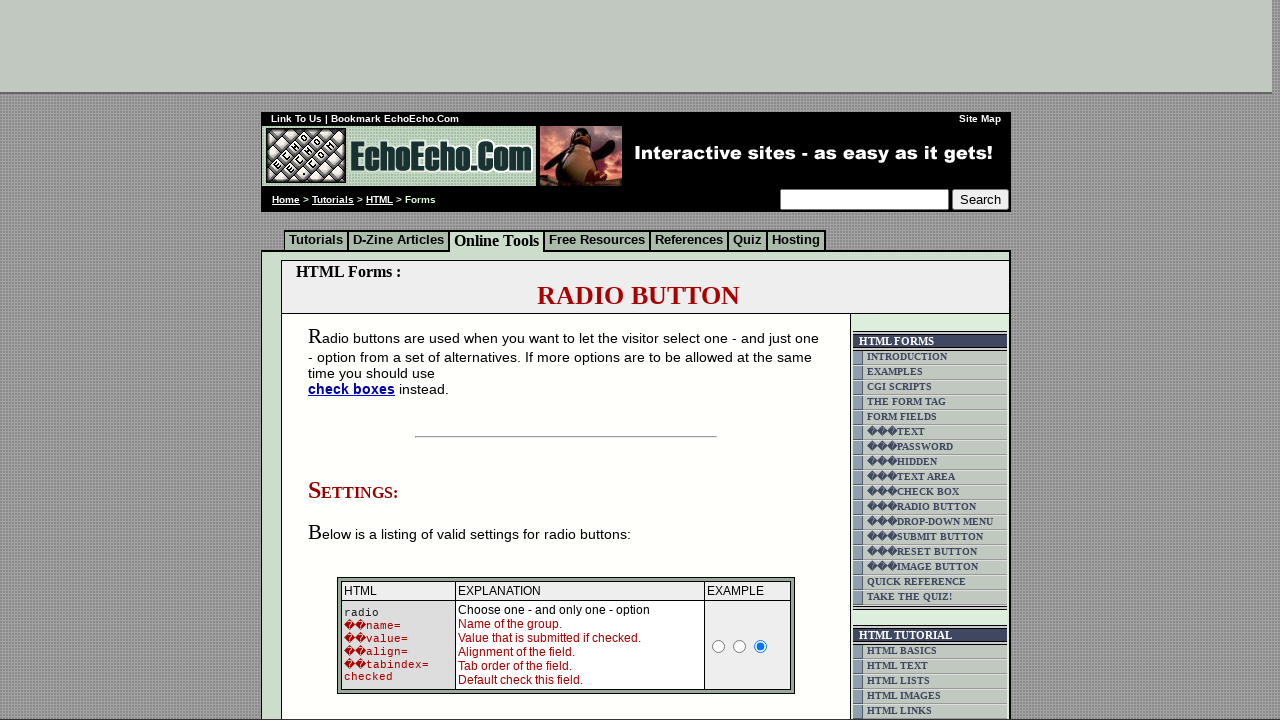

Scrolled radio buttons into view
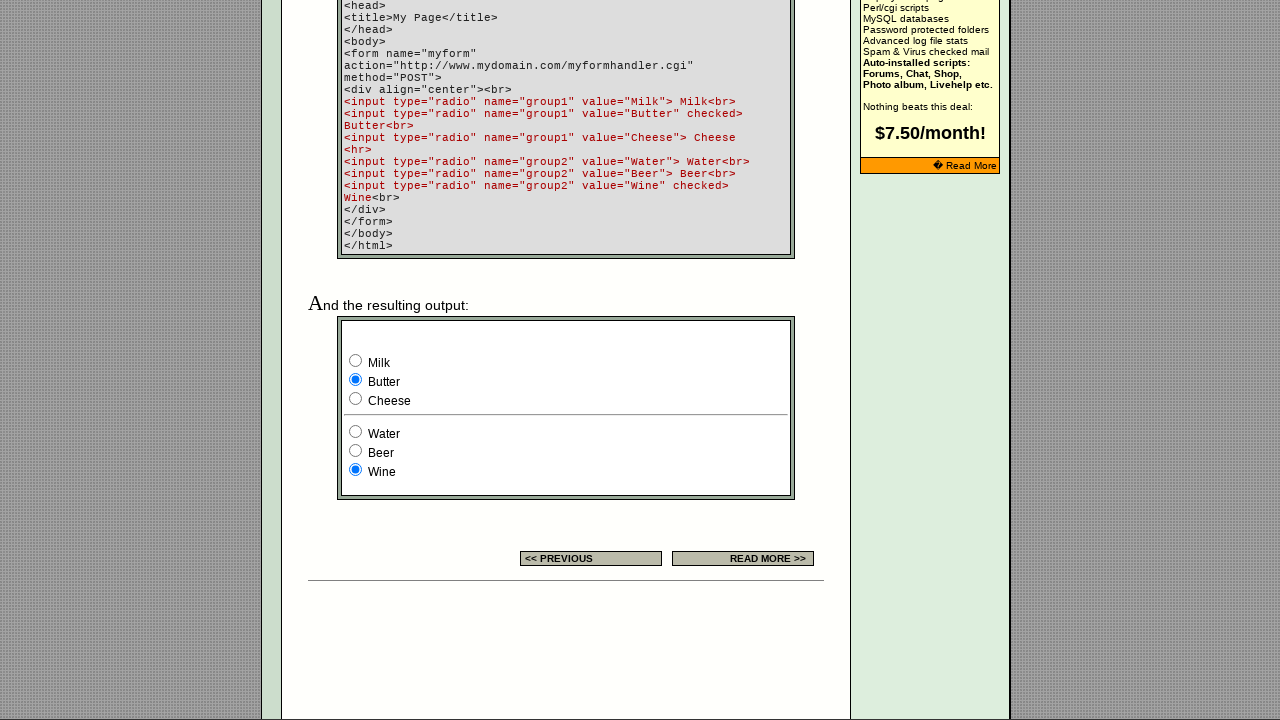

Clicked Water radio button at (356, 432) on input[value='Water']
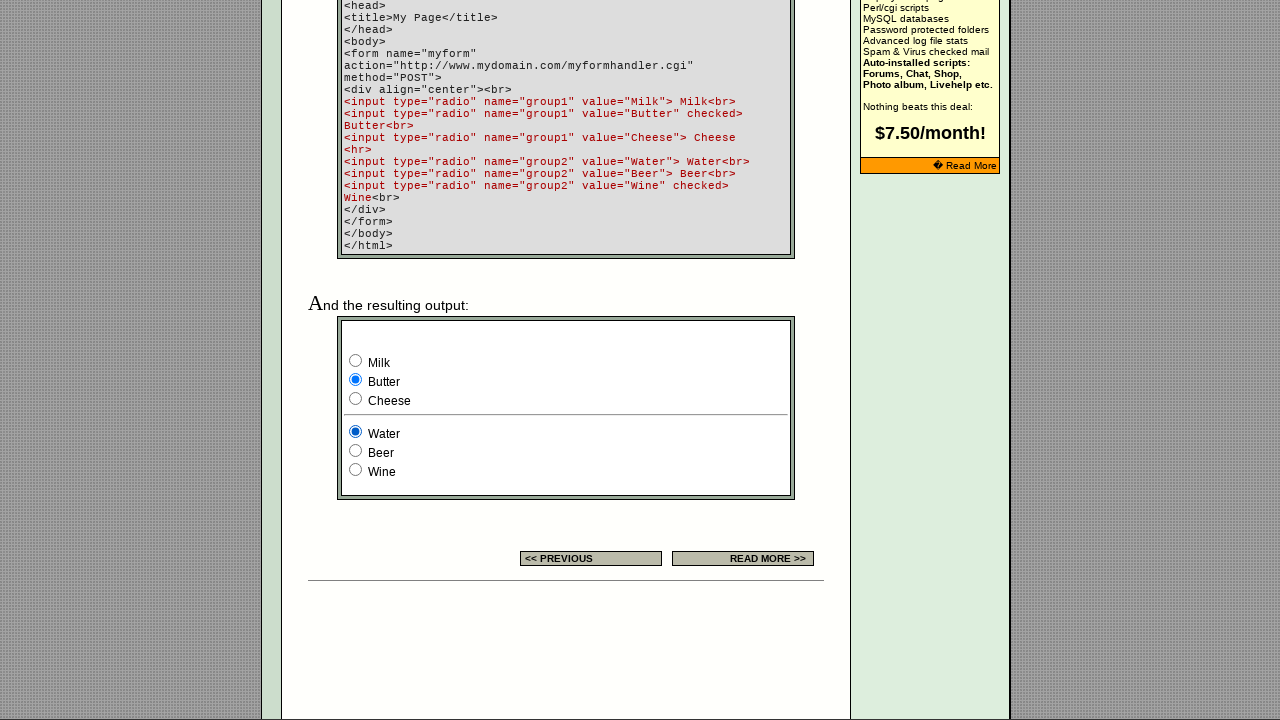

Retrieved all radio buttons from group1
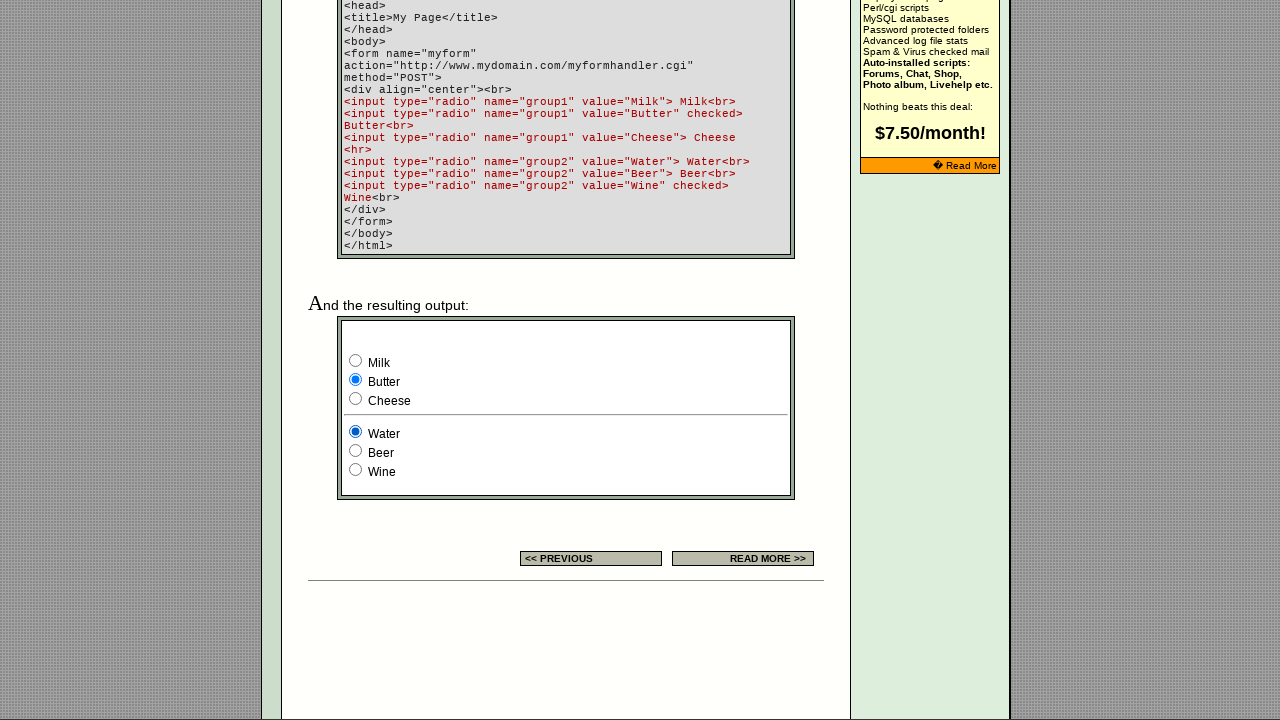

Clicked Cheese radio button at (356, 398) on input[name='group1'] >> nth=2
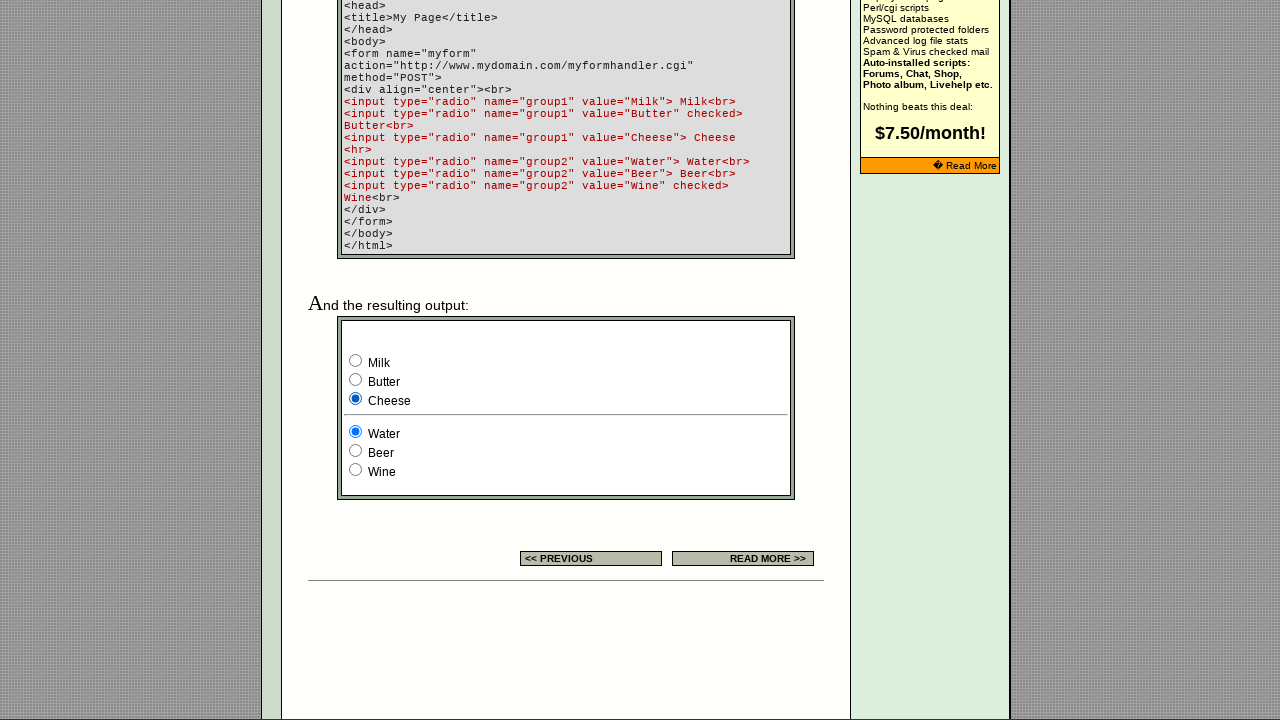

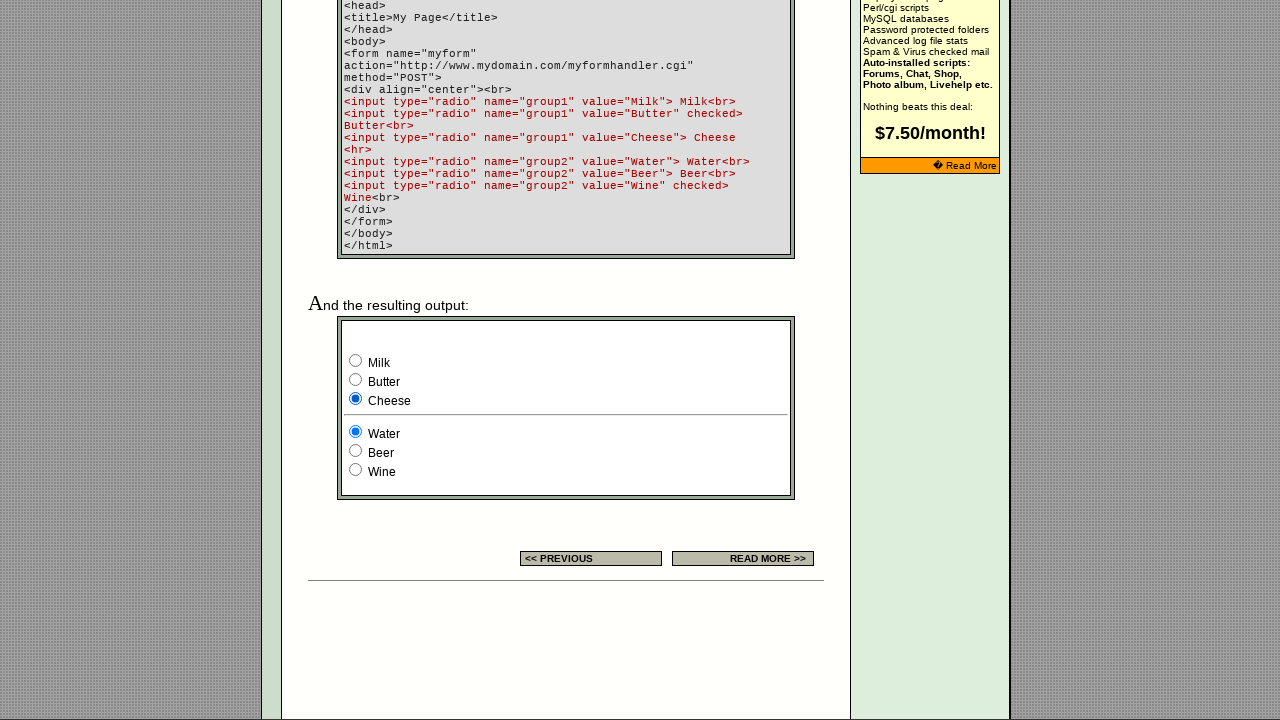